Tests a registration form by navigating to a registration page and filling out various form fields including text inputs, radio buttons, checkboxes, dropdowns, date fields, textarea, and a range slider, then submitting the form.

Starting URL: https://material.playwrightvn.com/

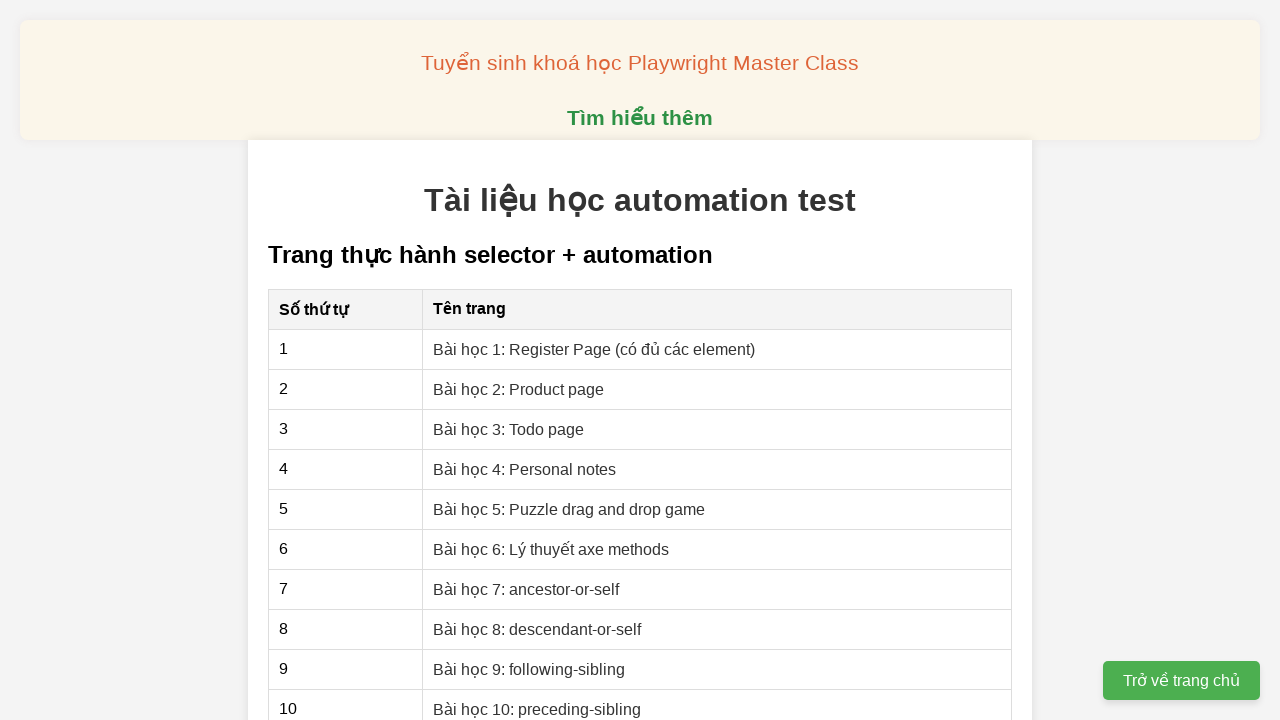

Clicked on registration page link at (594, 349) on xpath=//a[text()='Bài học 1: Register Page (có đủ các element)']
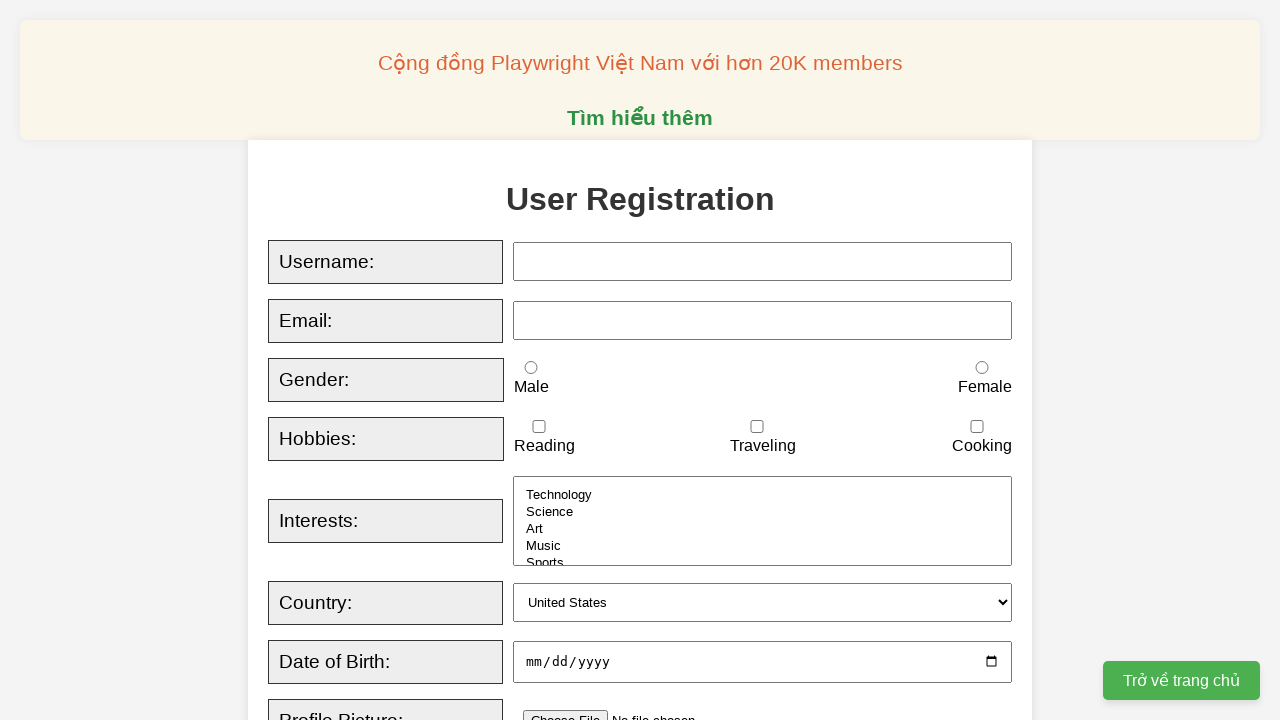

Filled username field with 'Michael Johnson' on xpath=//input[@id='username']
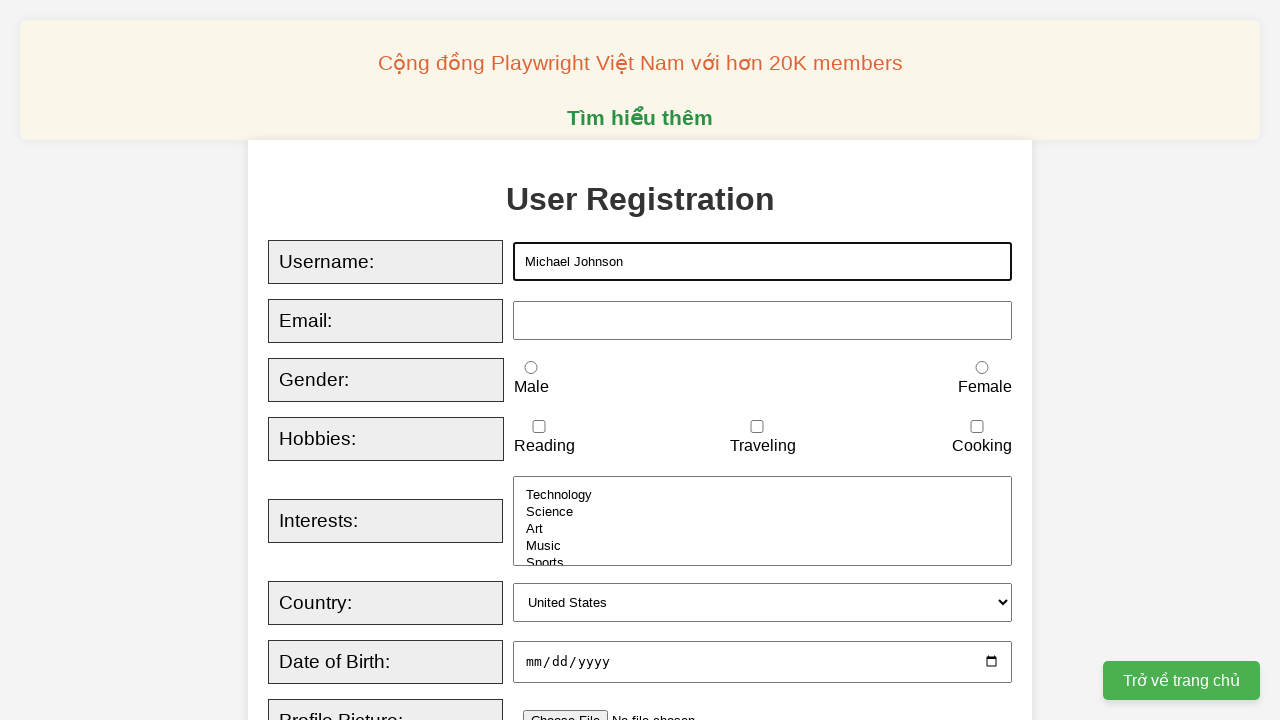

Filled email field with 'michael.johnson@example.com' on xpath=//input[@id='email']
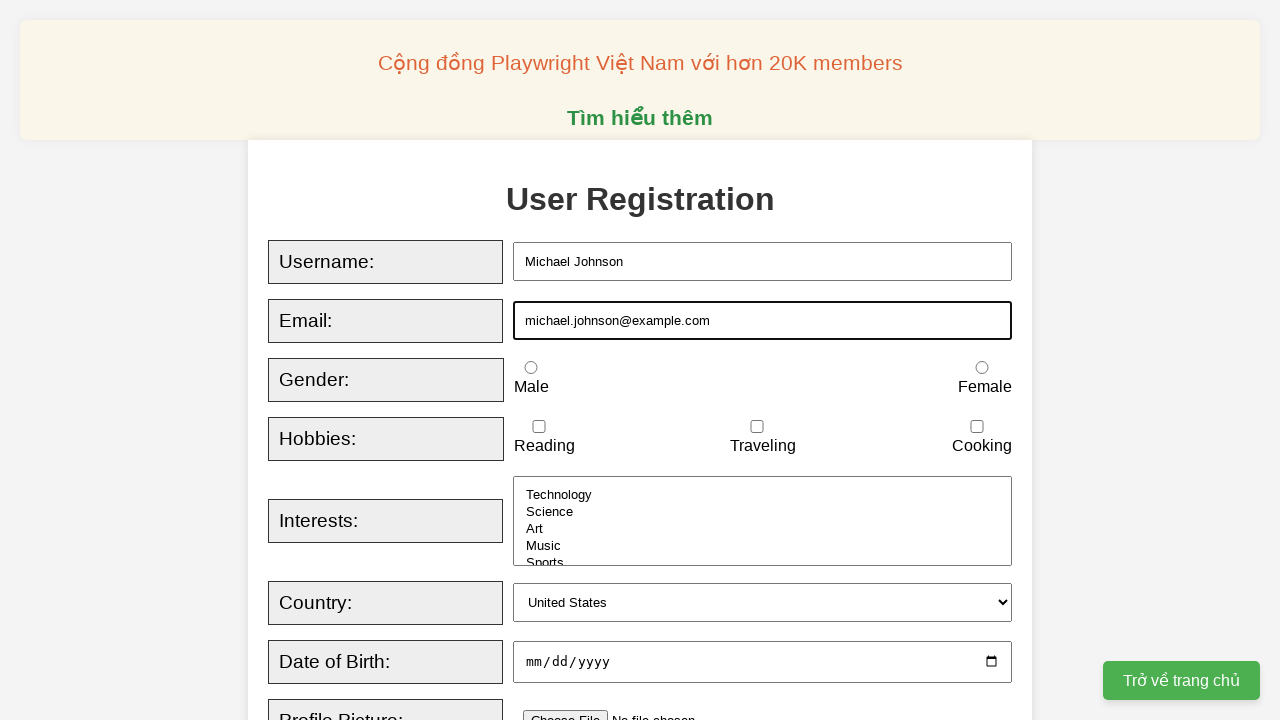

Selected male gender radio button at (531, 368) on xpath=//input[@id='male']
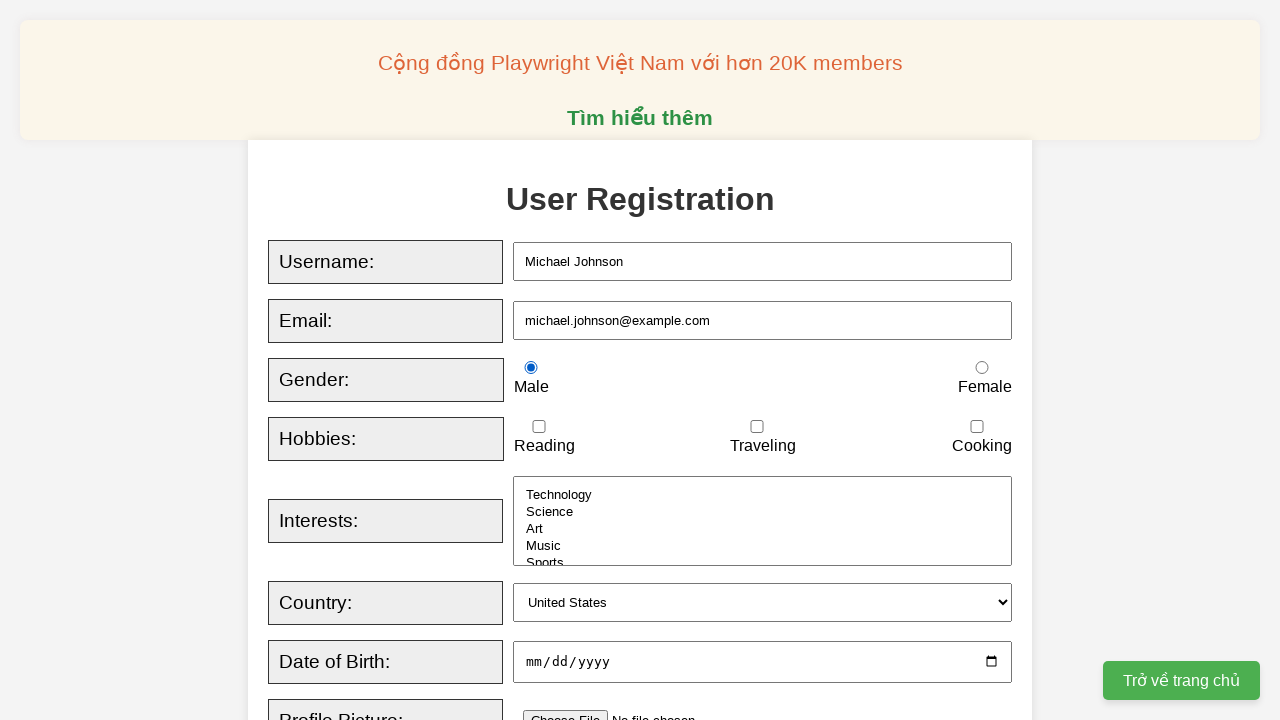

Checked reading hobby checkbox at (539, 427) on xpath=//input[@id='reading']
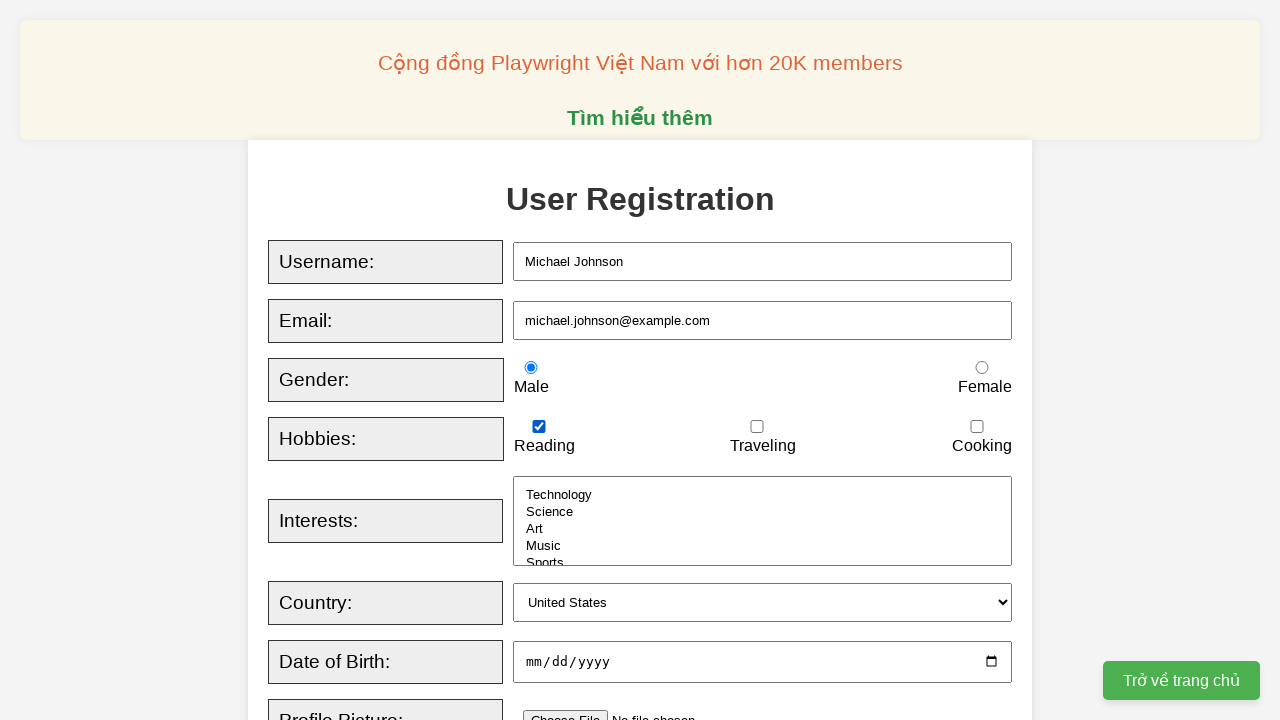

Selected 'Art' from interests dropdown on xpath=//select[@id='interests']
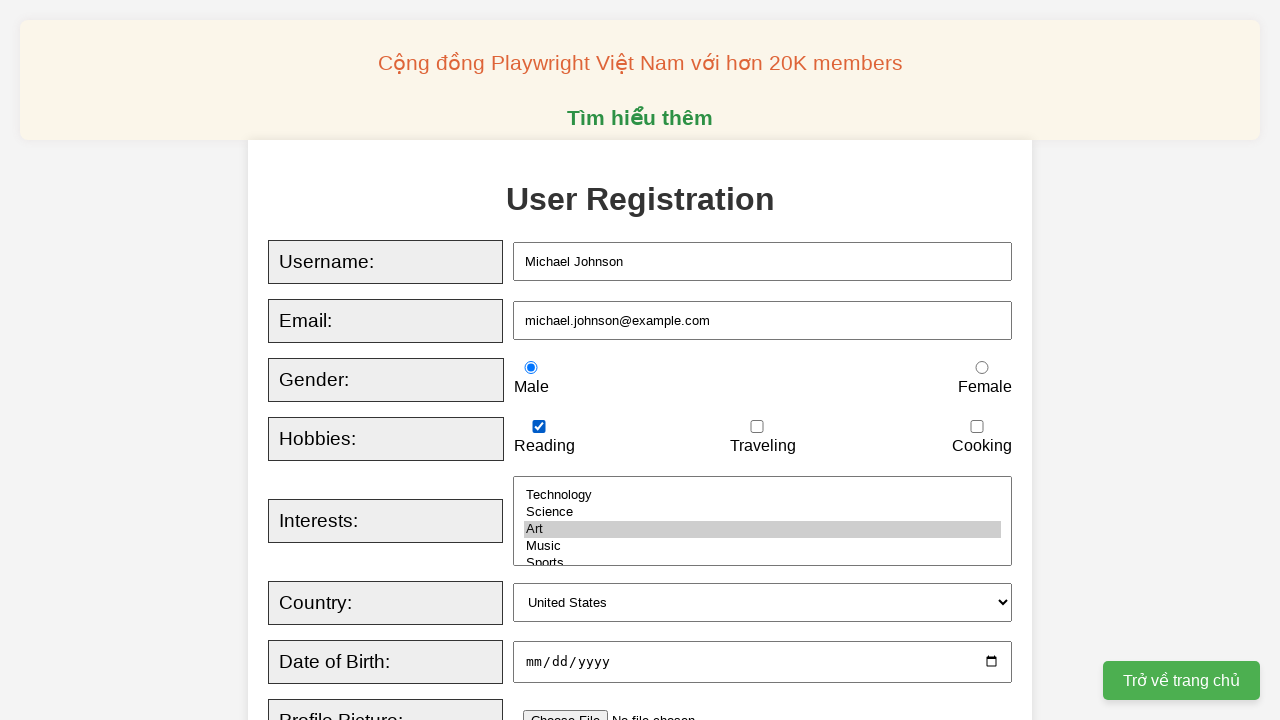

Selected 'United Kingdom' from country dropdown on xpath=//select[@id='country']
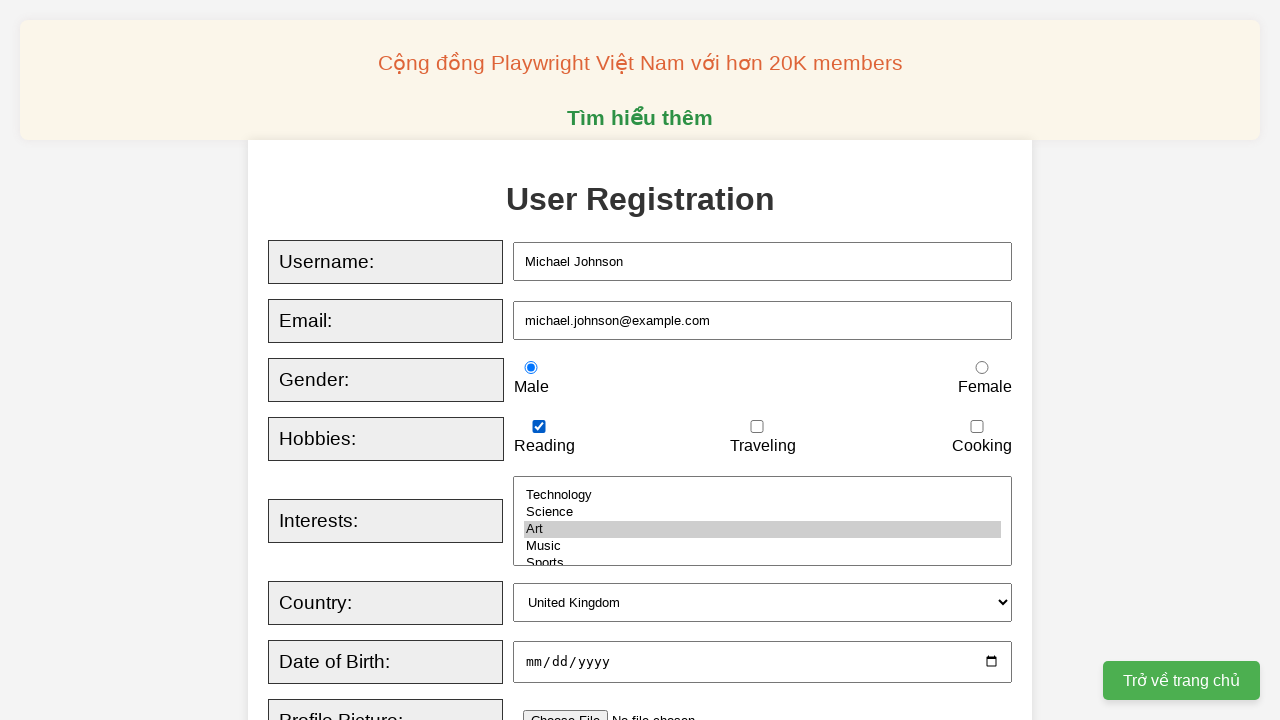

Filled date of birth field with '07121993'
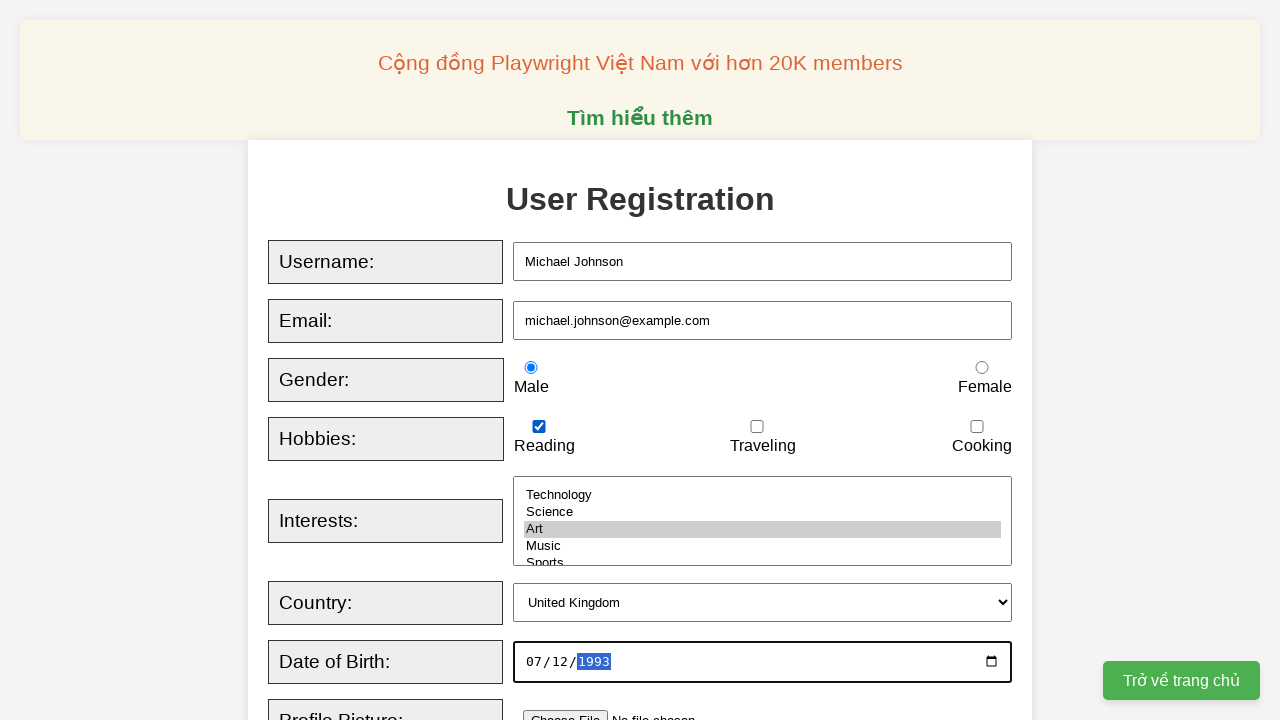

Filled bio textarea with developer description on xpath=//textarea[@id='bio']
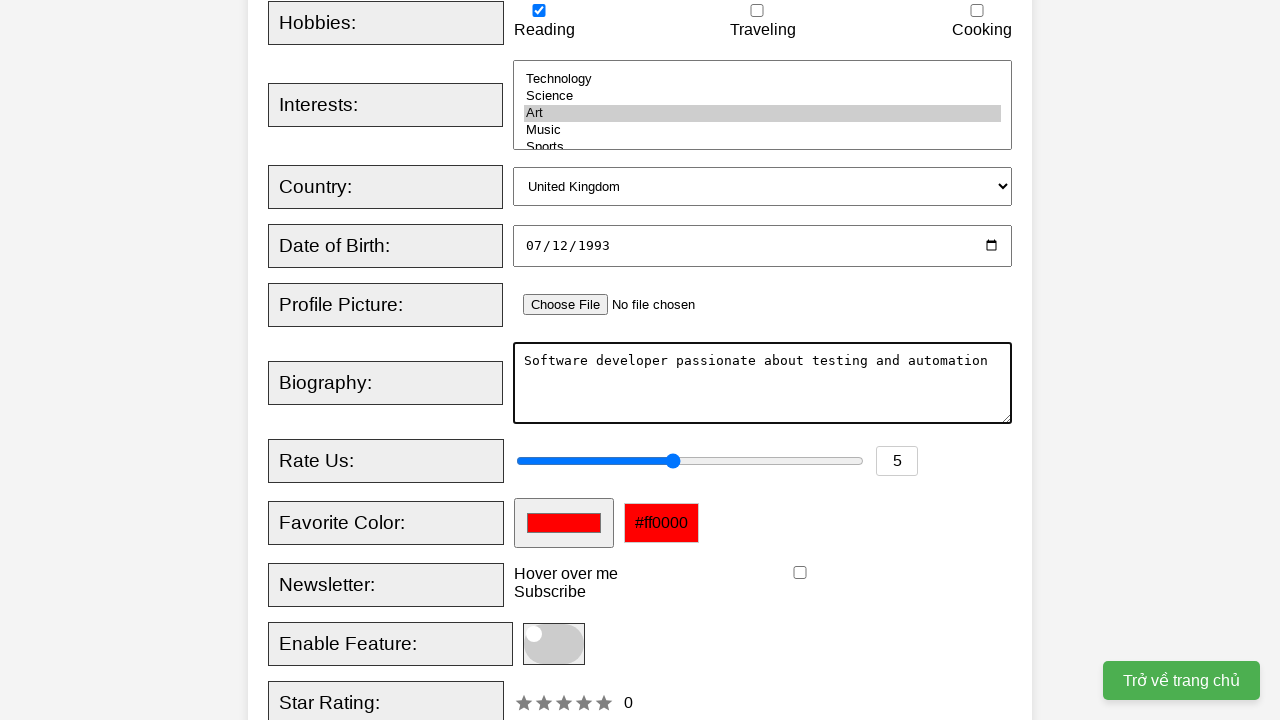

Set rating value to 5 on xpath=//input[@id='rating']
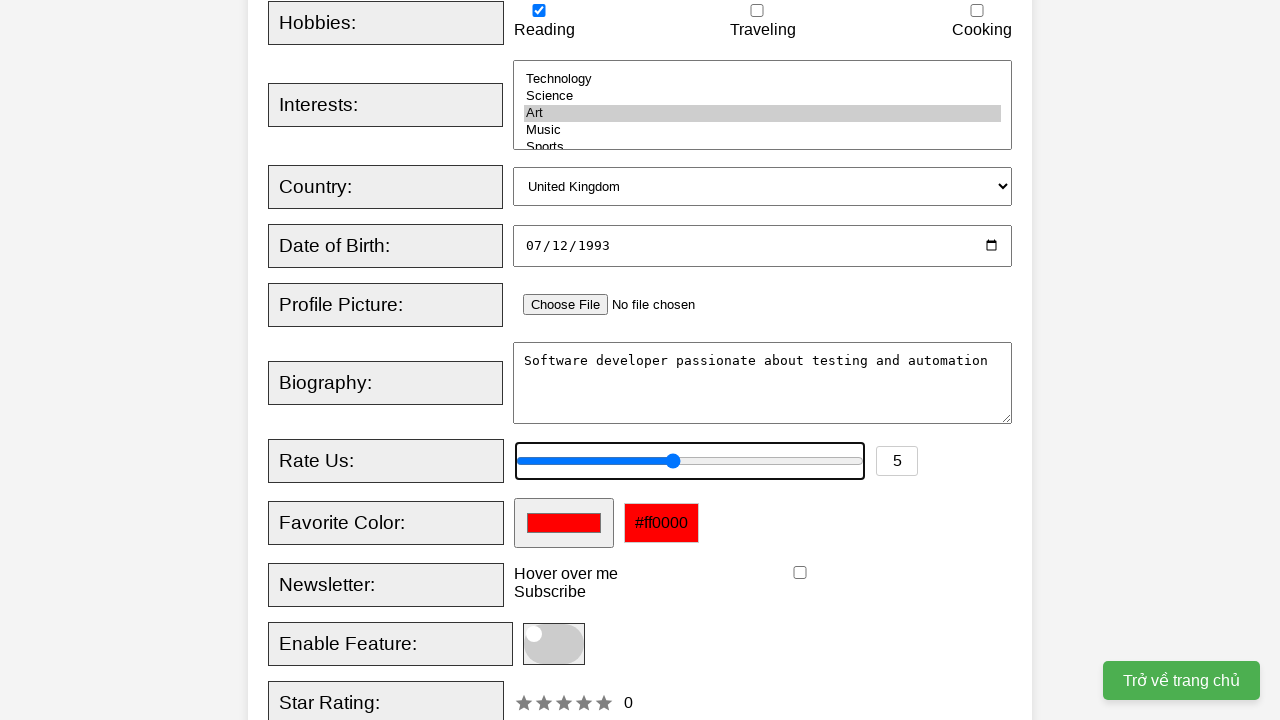

Toggled the feature switch at (554, 644) on xpath=//span[@class='slider round']
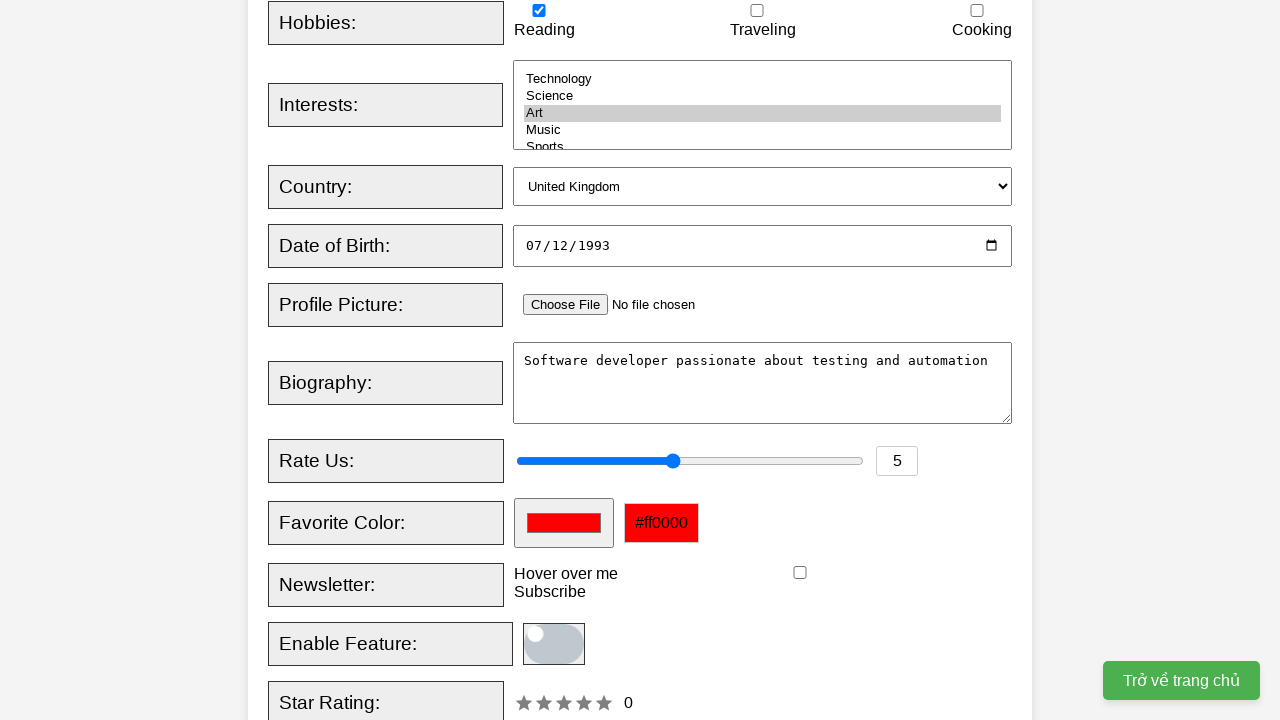

Clicked on custom date field at (763, 361) on xpath=//input[@id='customDate']
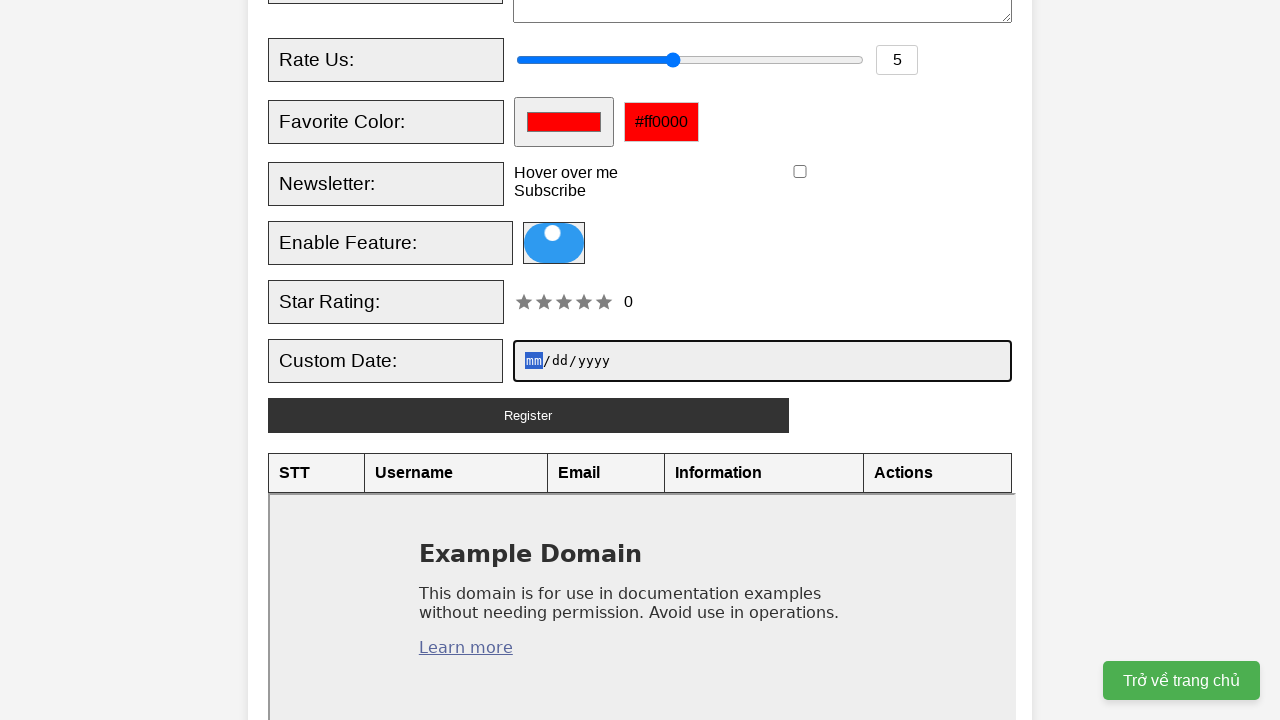

Filled custom date field with '07122025'
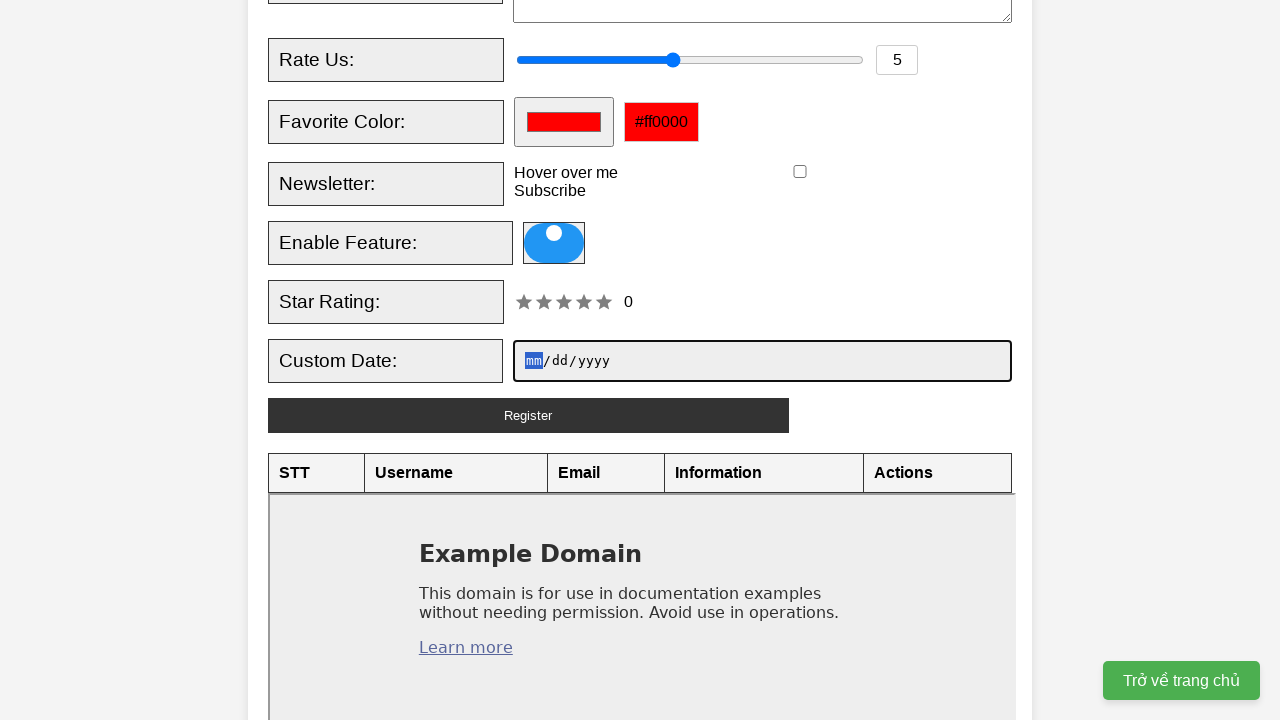

Clicked Register button to submit form at (528, 415) on xpath=//button[text()='Register']
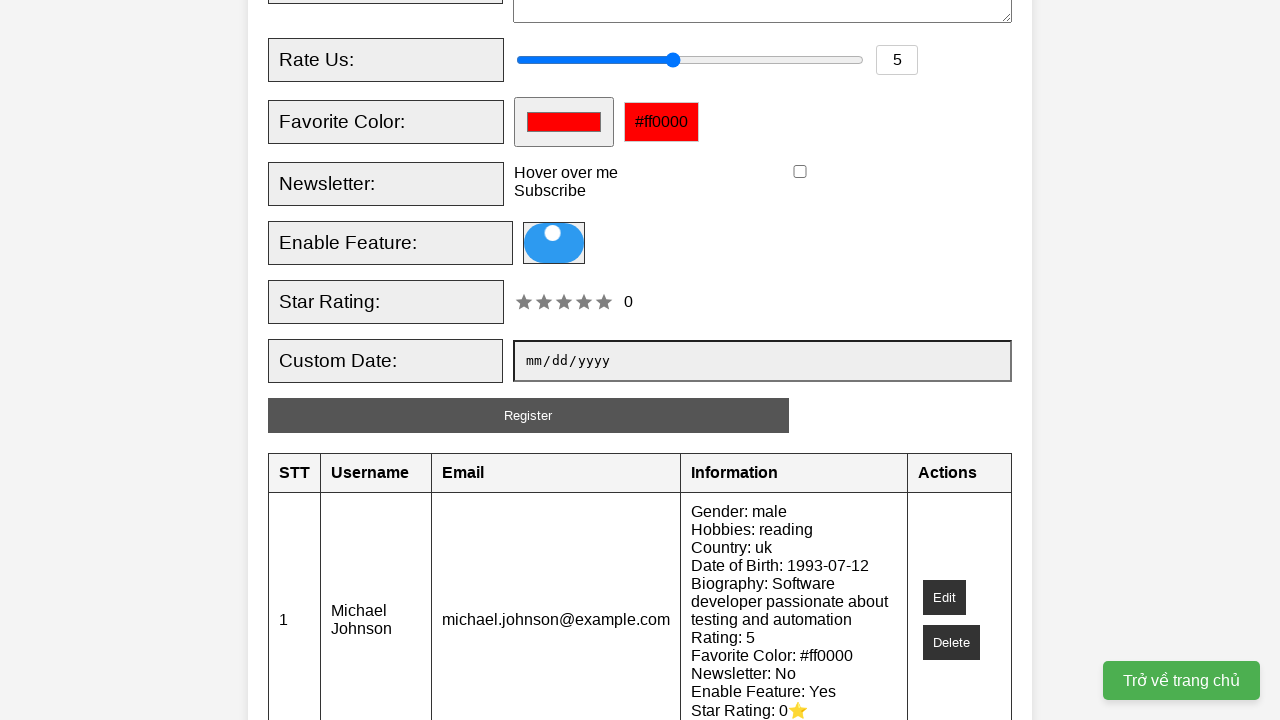

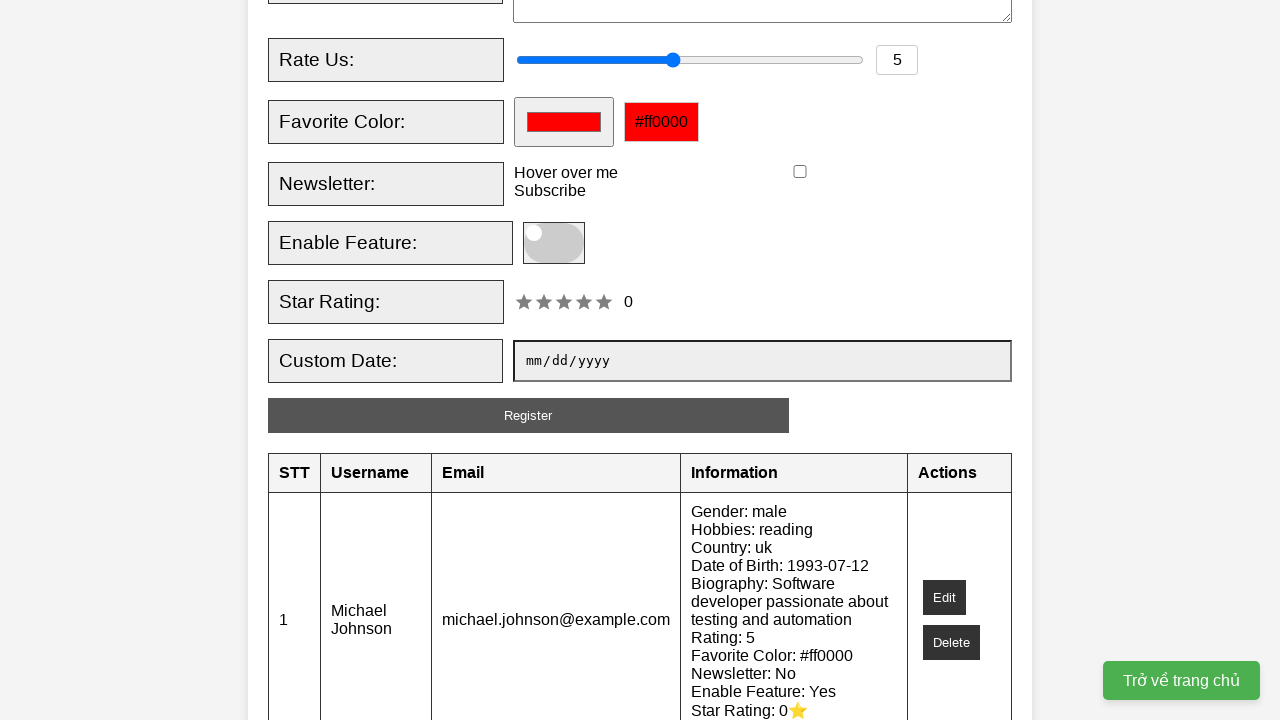